Navigates to a vinyl shop catalog page and clicks "Load more" buttons to load additional products, testing the pagination/lazy loading functionality.

Starting URL: https://vinylfamily.shop/catalog

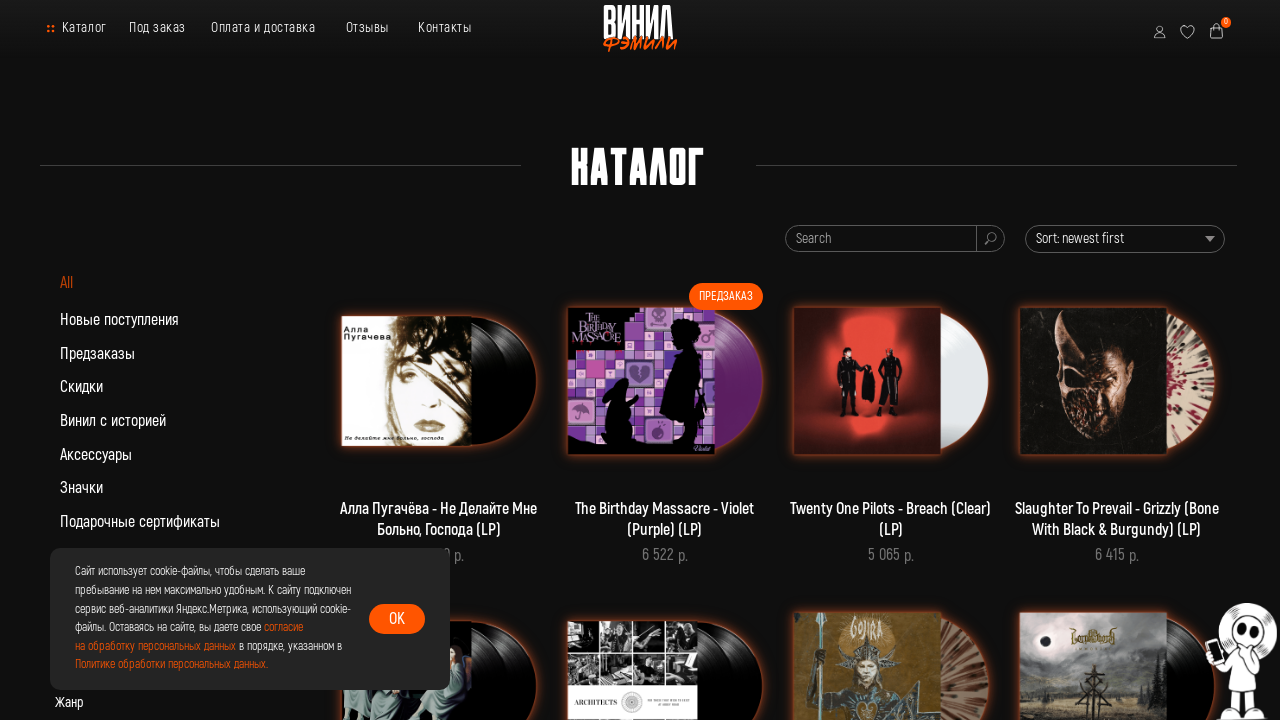

Waited for page content to load (1200ms)
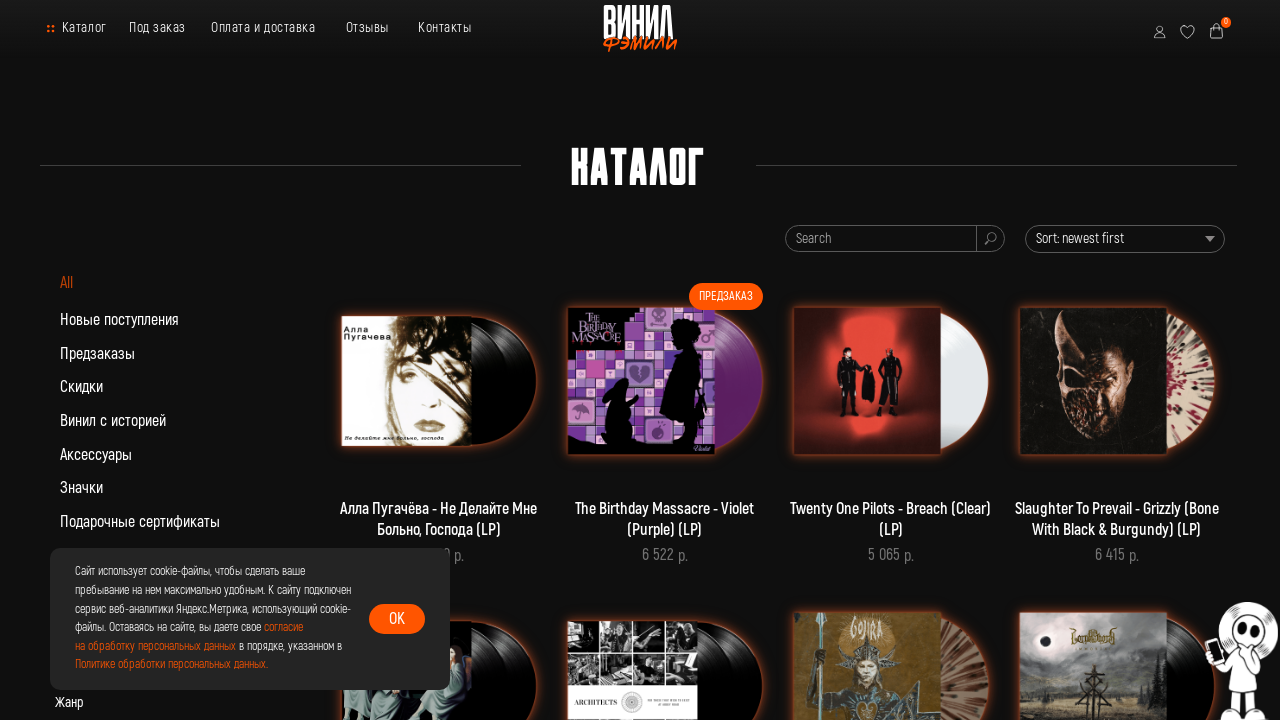

Located 'Load more' button (checked multiple language variants)
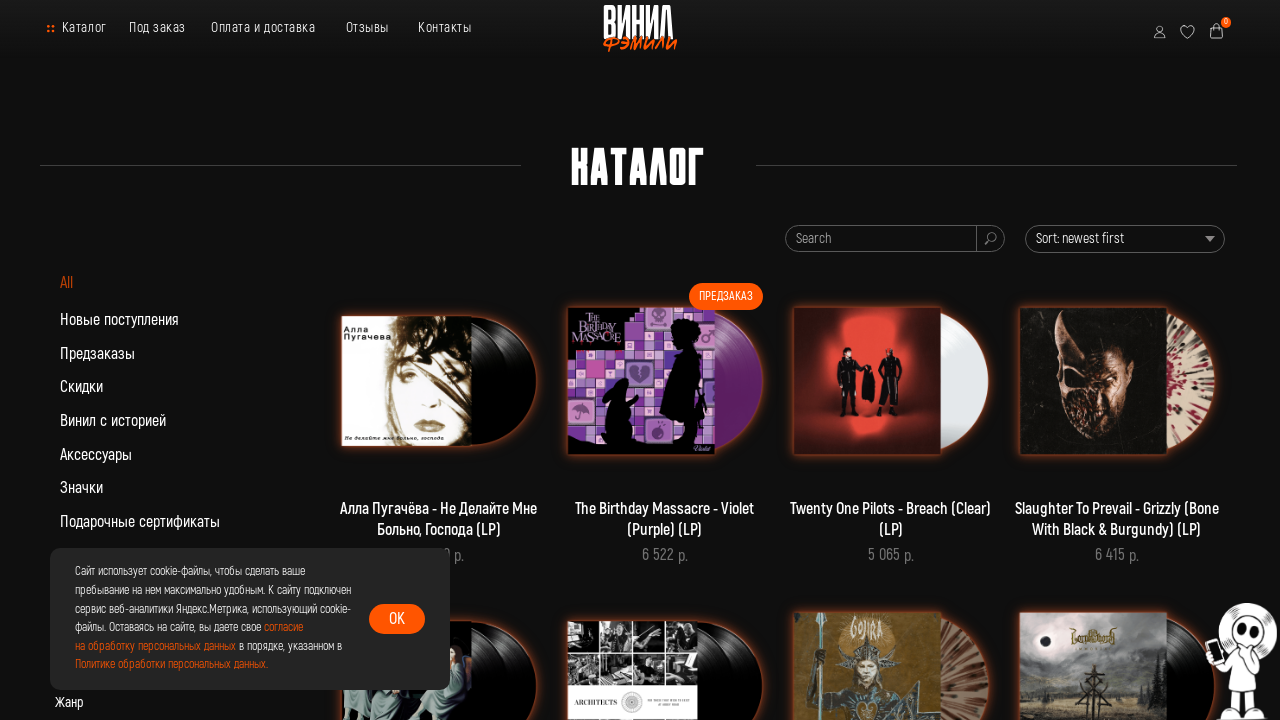

Scrolled 'Load more' button into view
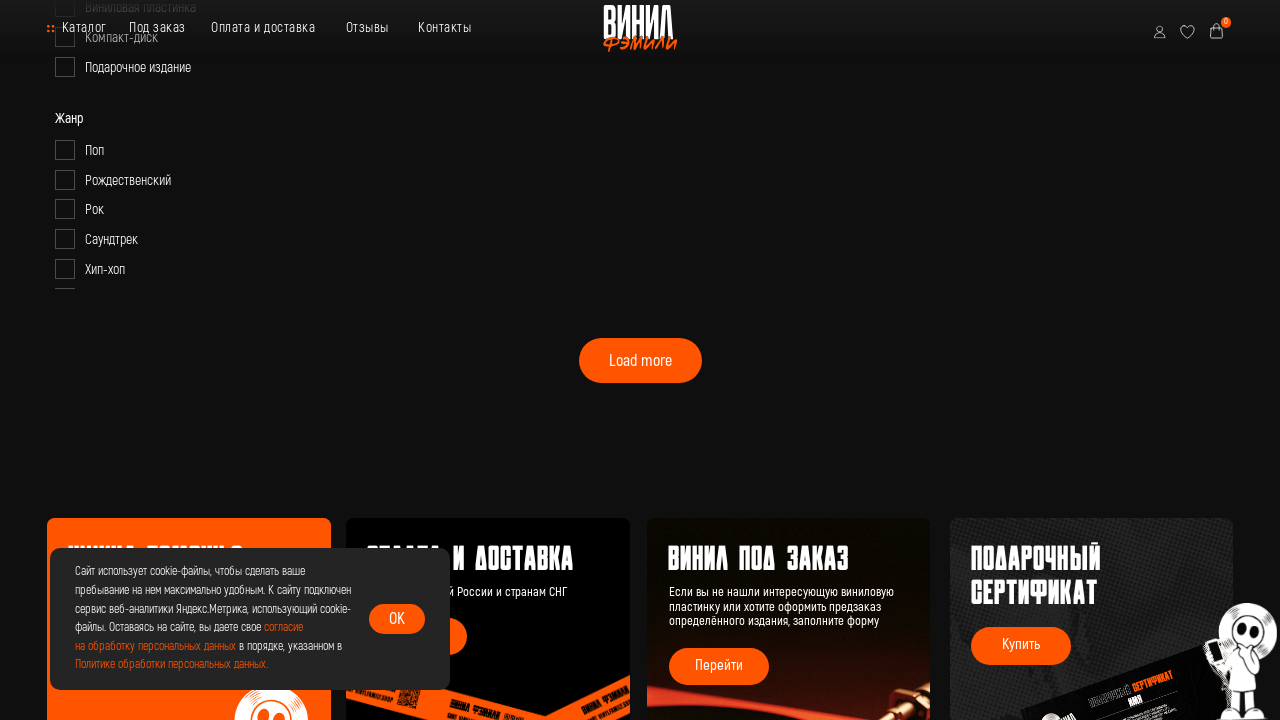

Clicked 'Load more' button to load additional products at (640, 361) on text=Load more >> internal:or="text=\u0417\u0430\u0433\u0440\u0443\u0437\u0438\u
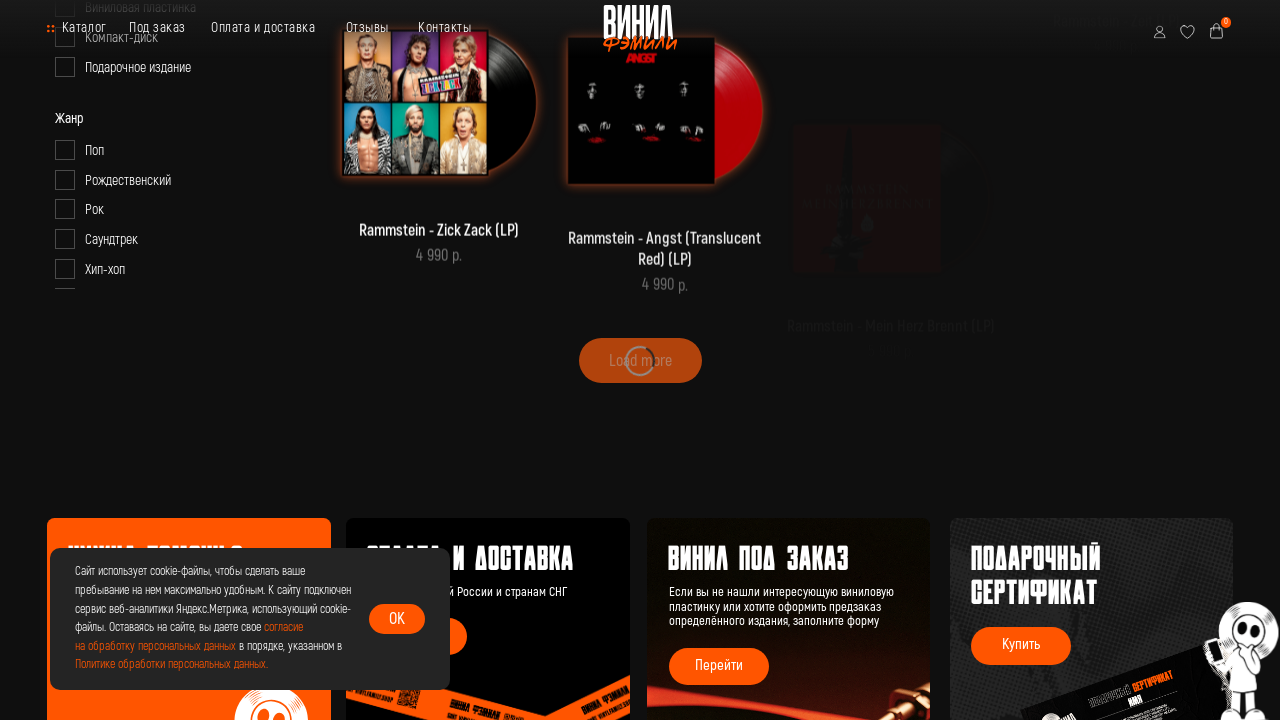

Waited for new products to load (1200ms)
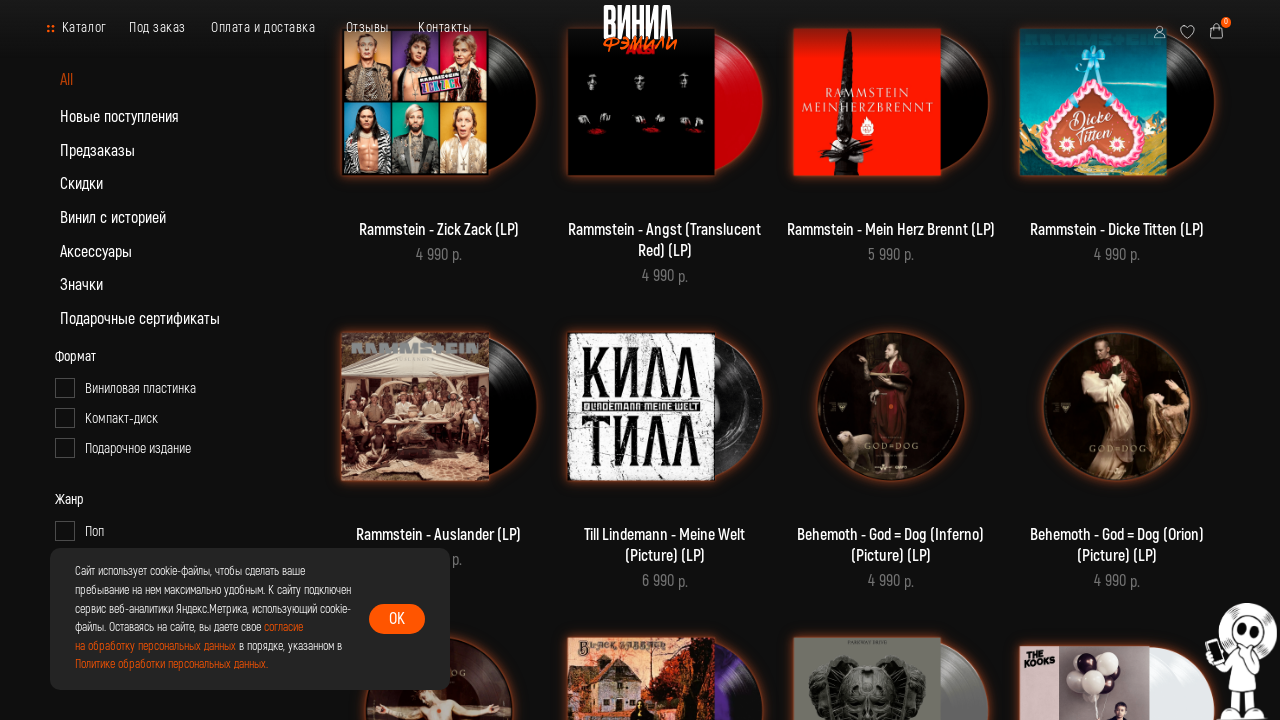

Located 'Load more' button (checked multiple language variants)
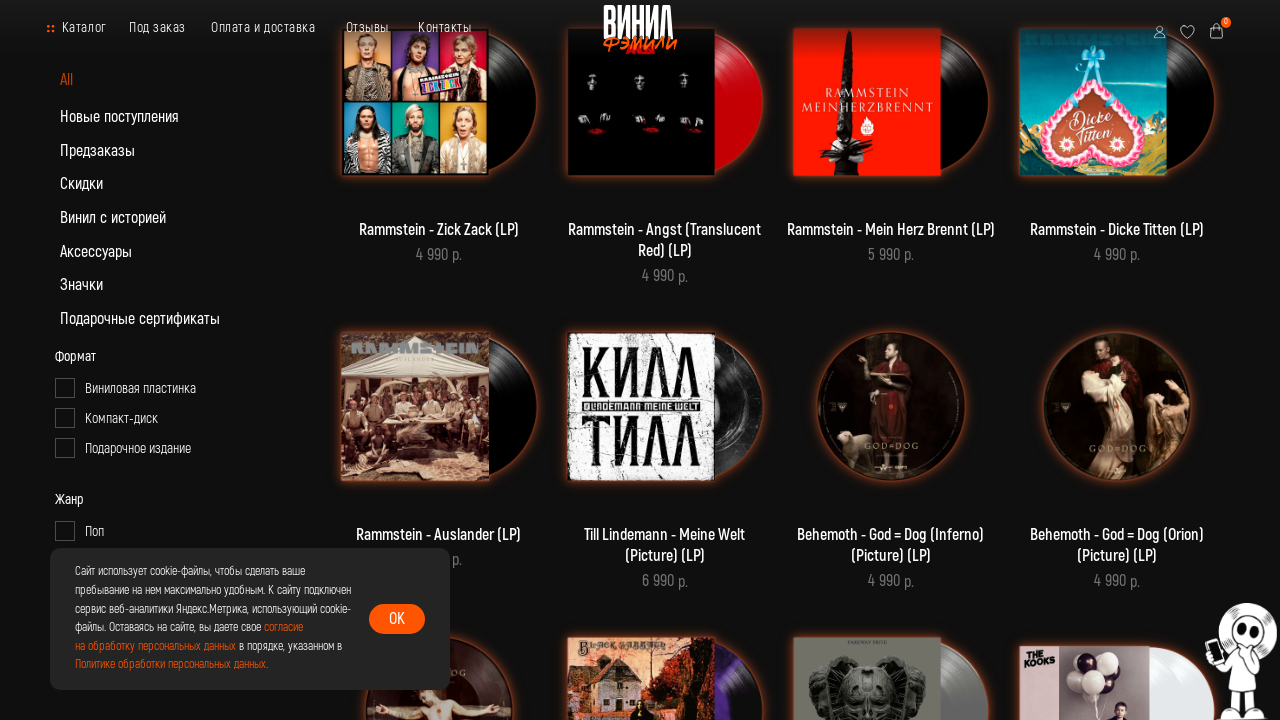

Scrolled 'Load more' button into view
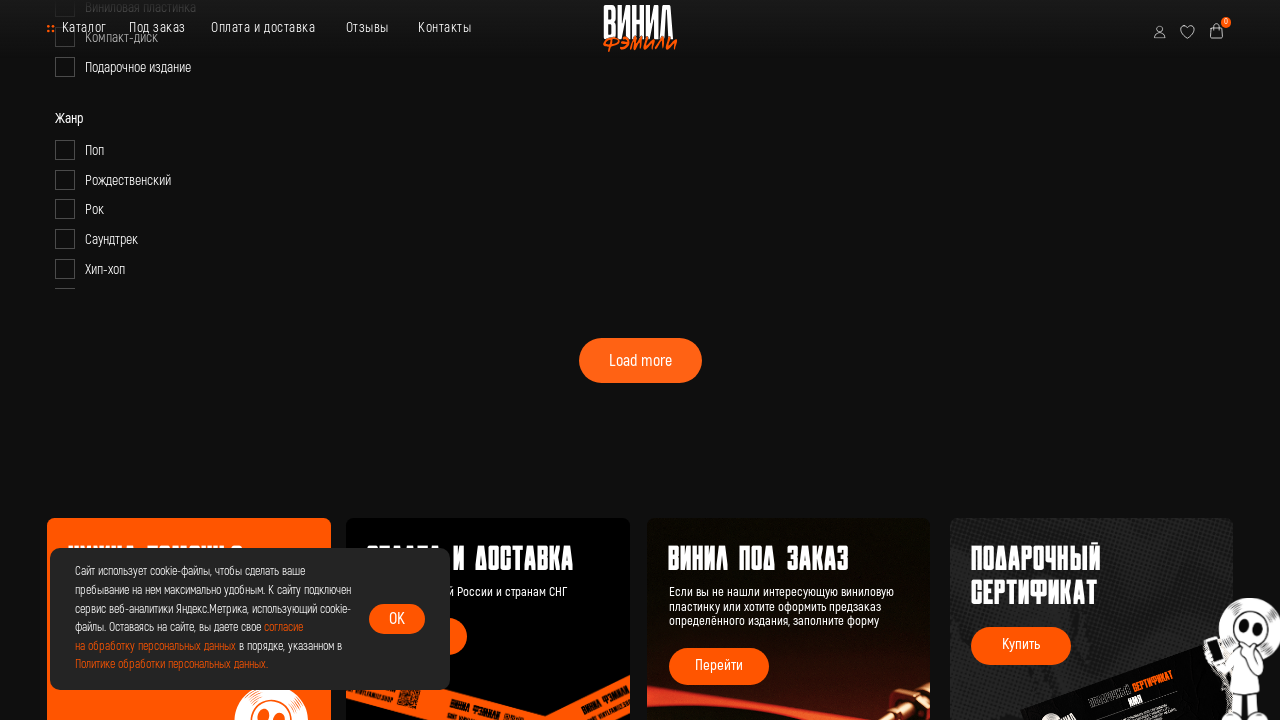

Clicked 'Load more' button to load additional products at (640, 361) on text=Load more >> internal:or="text=\u0417\u0430\u0433\u0440\u0443\u0437\u0438\u
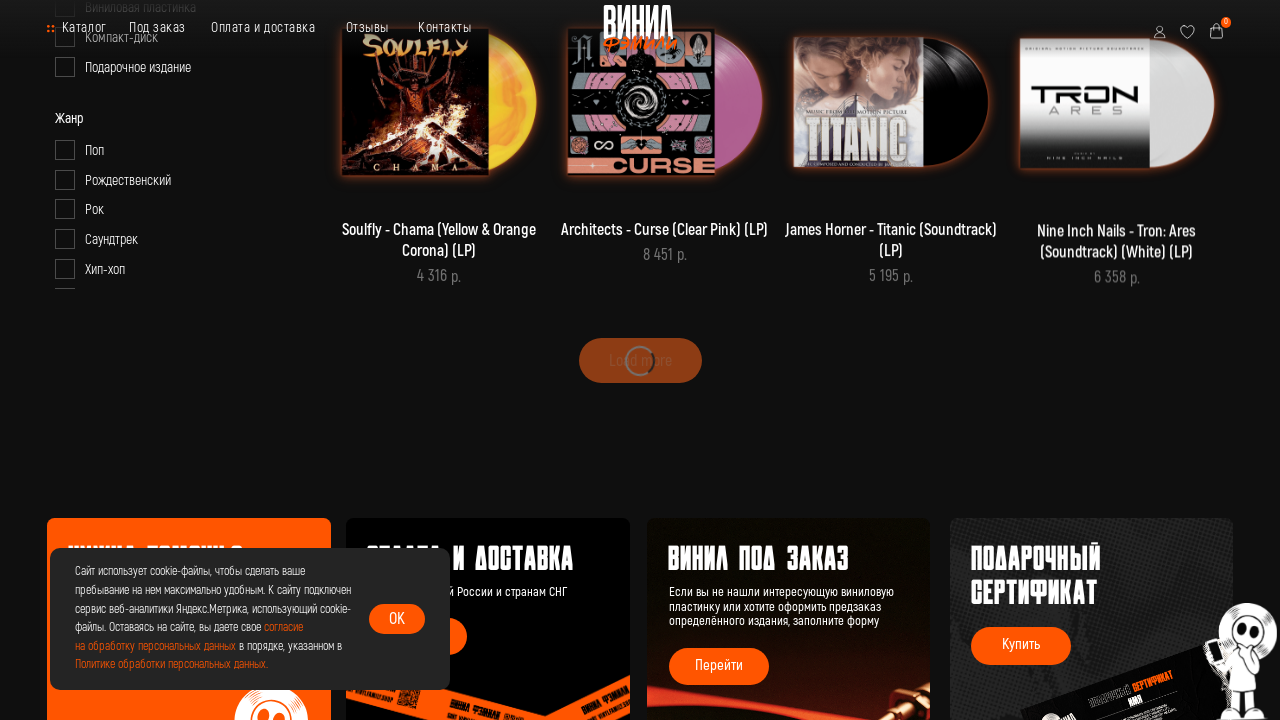

Waited for new products to load (1200ms)
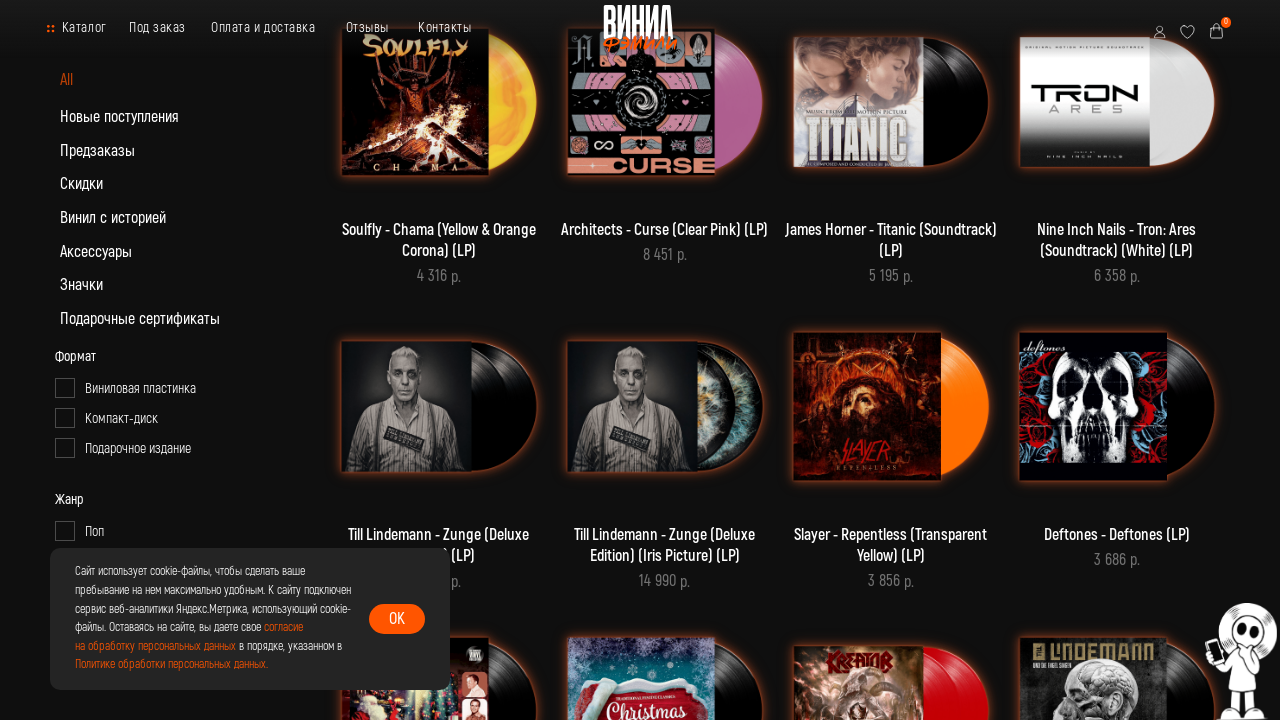

Located 'Load more' button (checked multiple language variants)
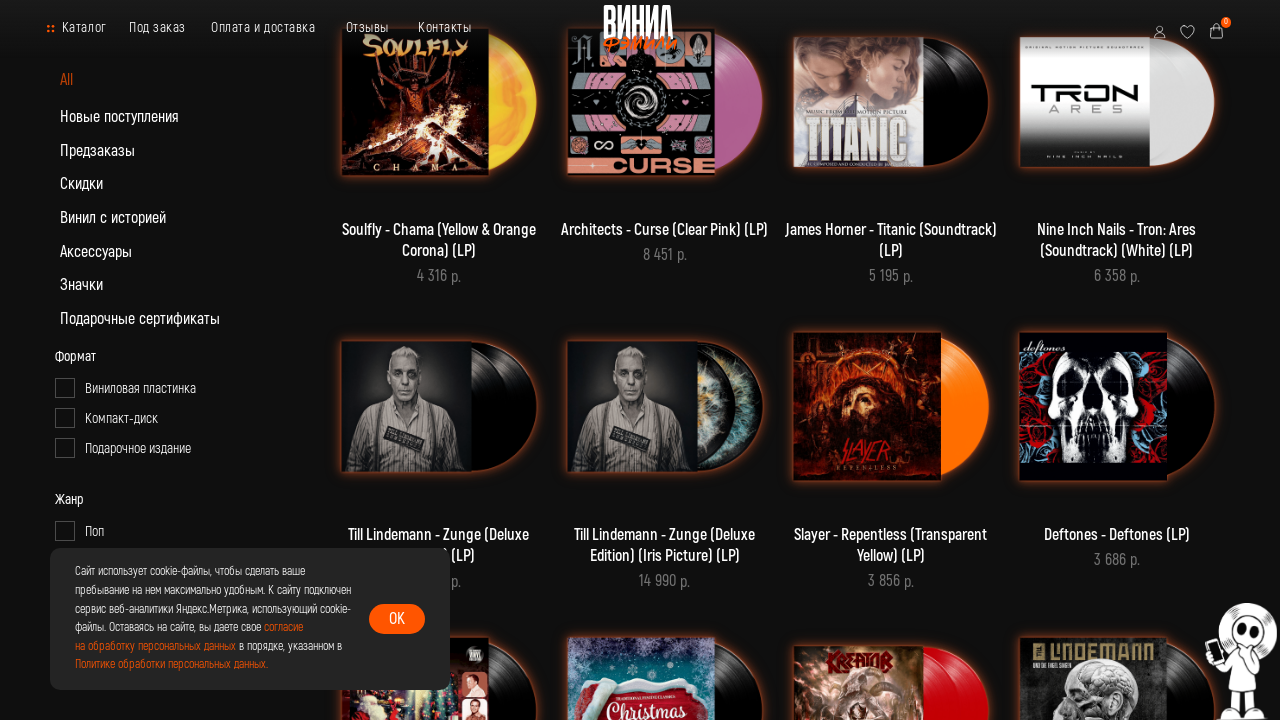

Scrolled 'Load more' button into view
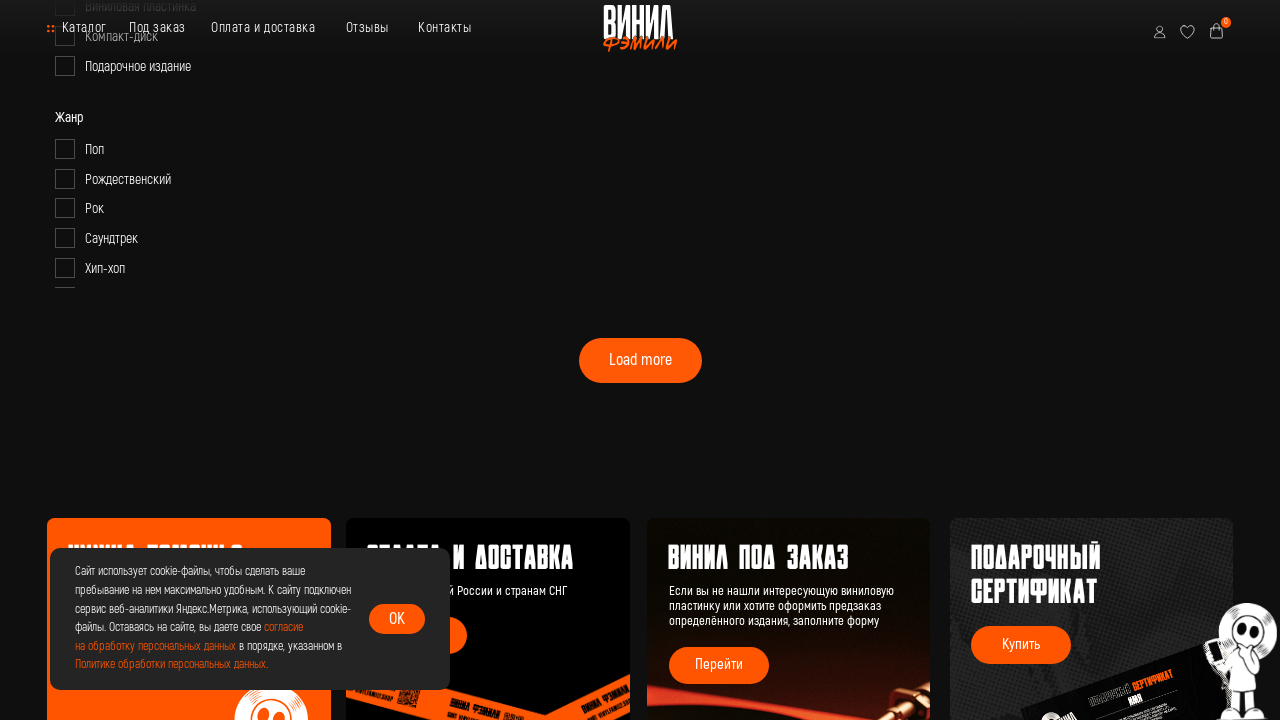

Clicked 'Load more' button to load additional products at (640, 360) on text=Load more >> internal:or="text=\u0417\u0430\u0433\u0440\u0443\u0437\u0438\u
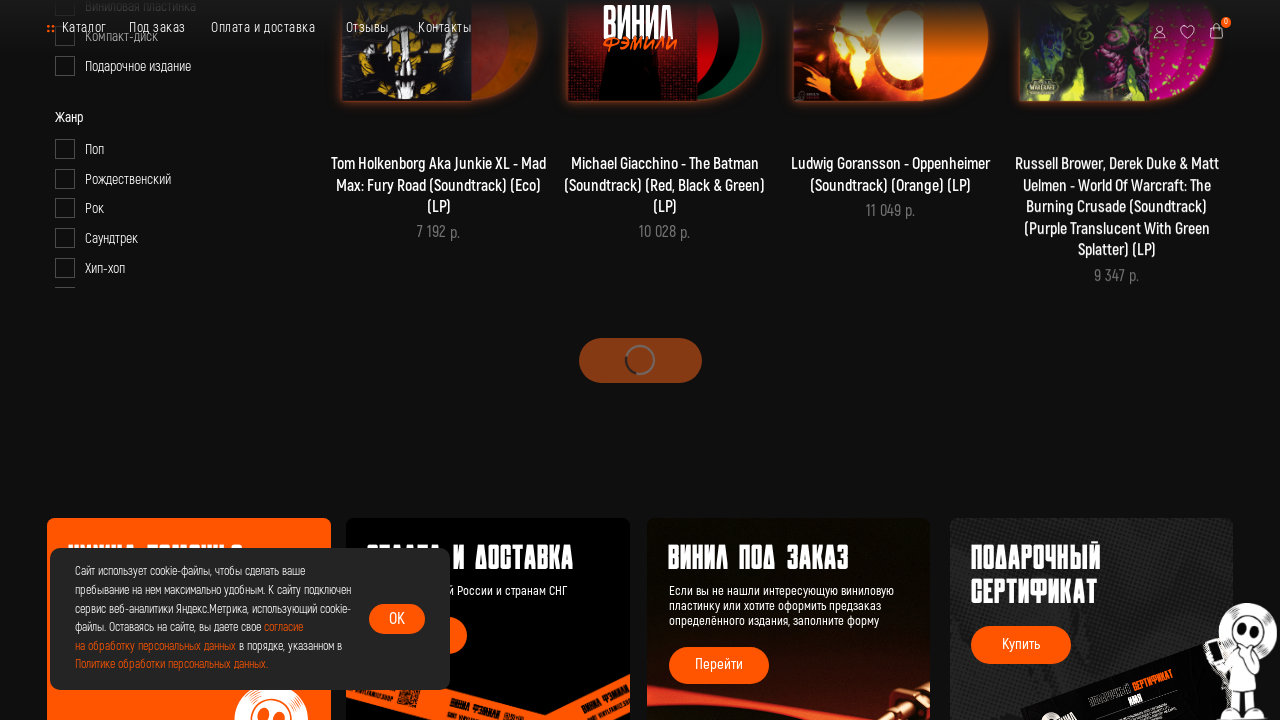

Waited for new products to load (1200ms)
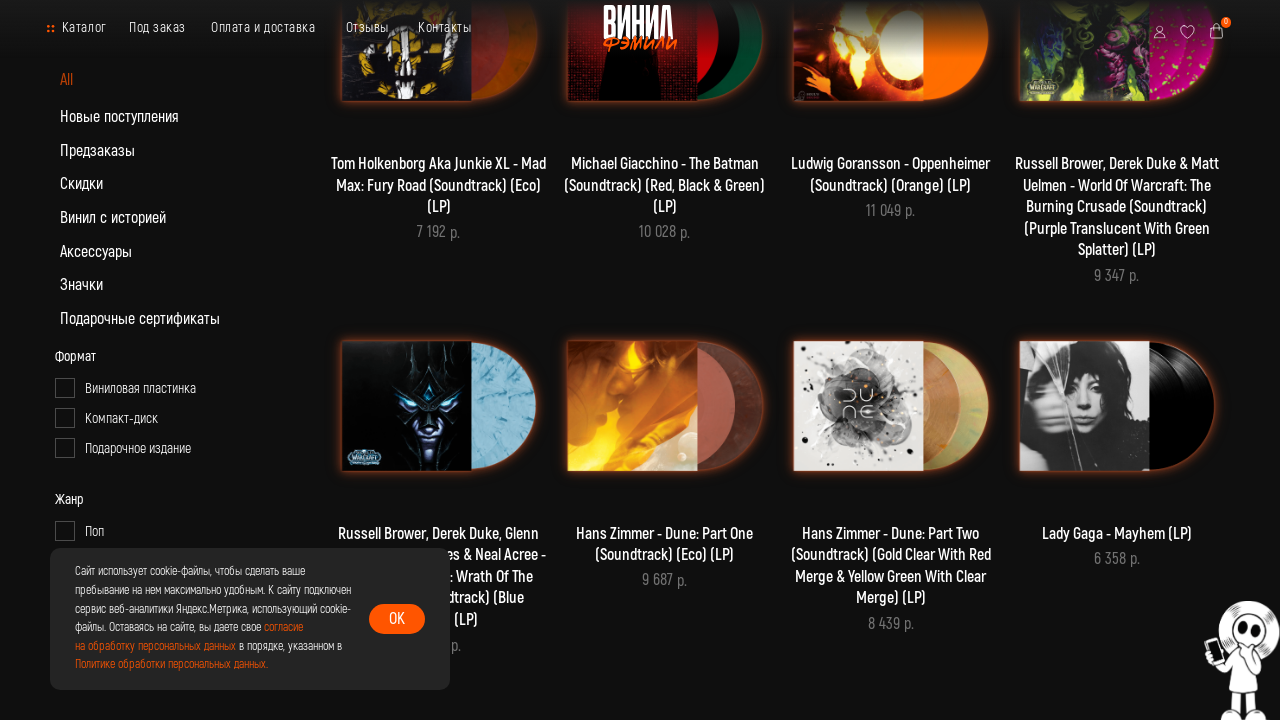

Verified product links are displayed on the catalog page
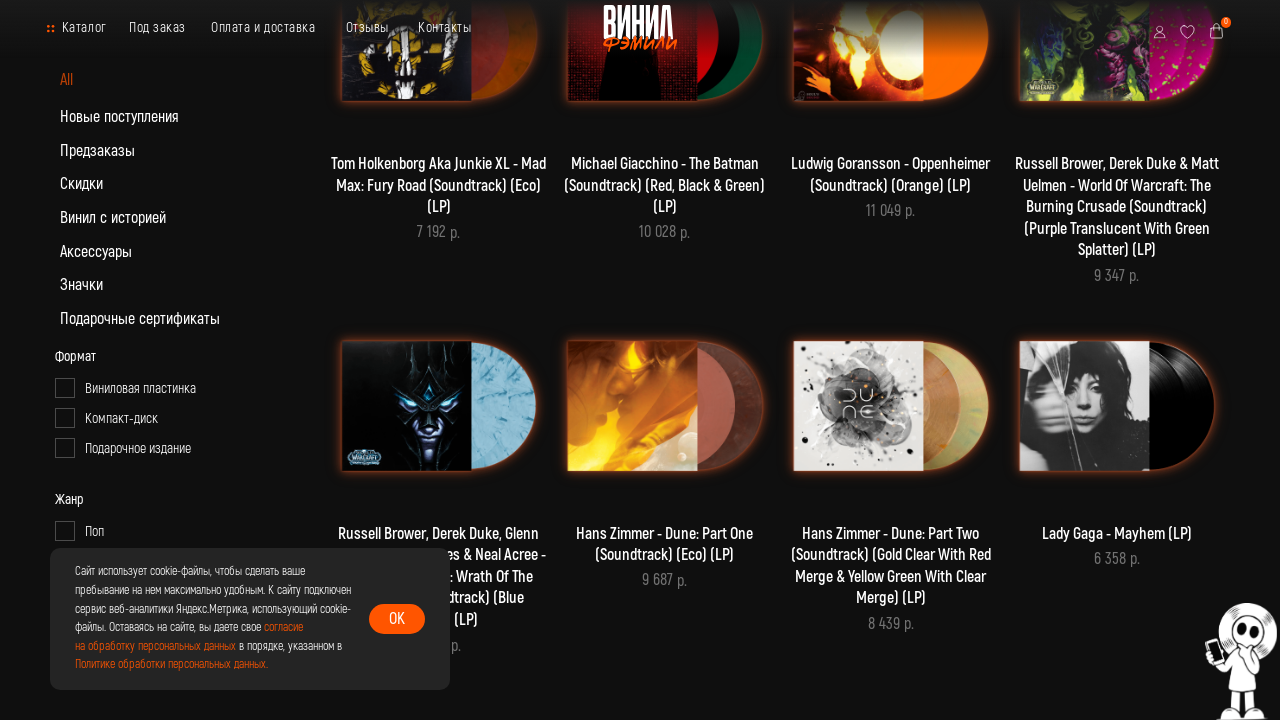

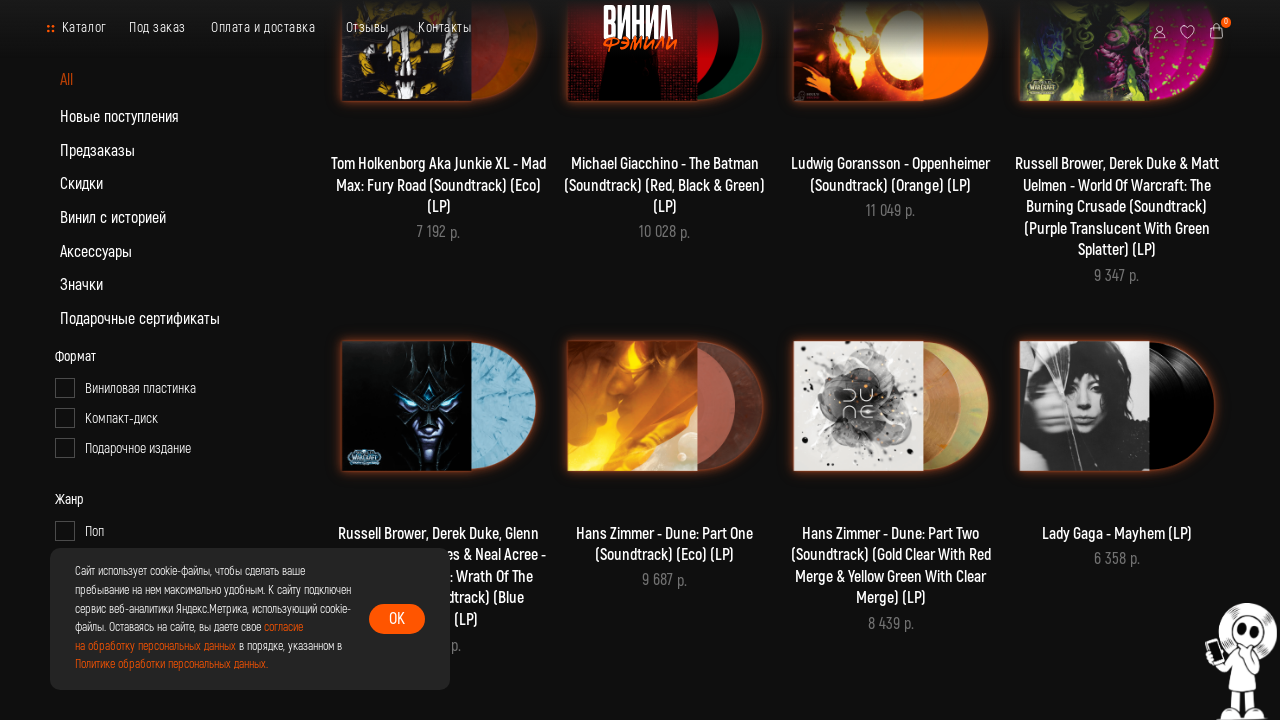